Navigates to BlazeDemo homepage and verifies the page title

Starting URL: https://blazedemo.com/

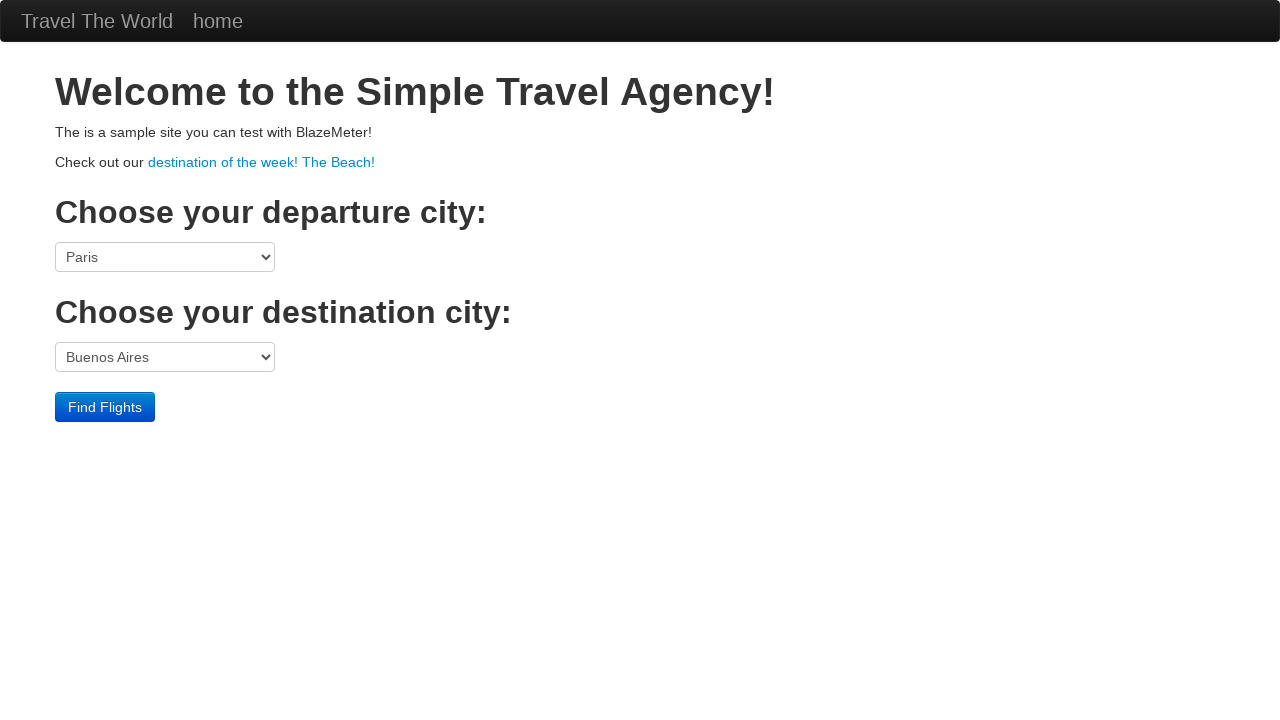

Navigated to BlazeDemo homepage
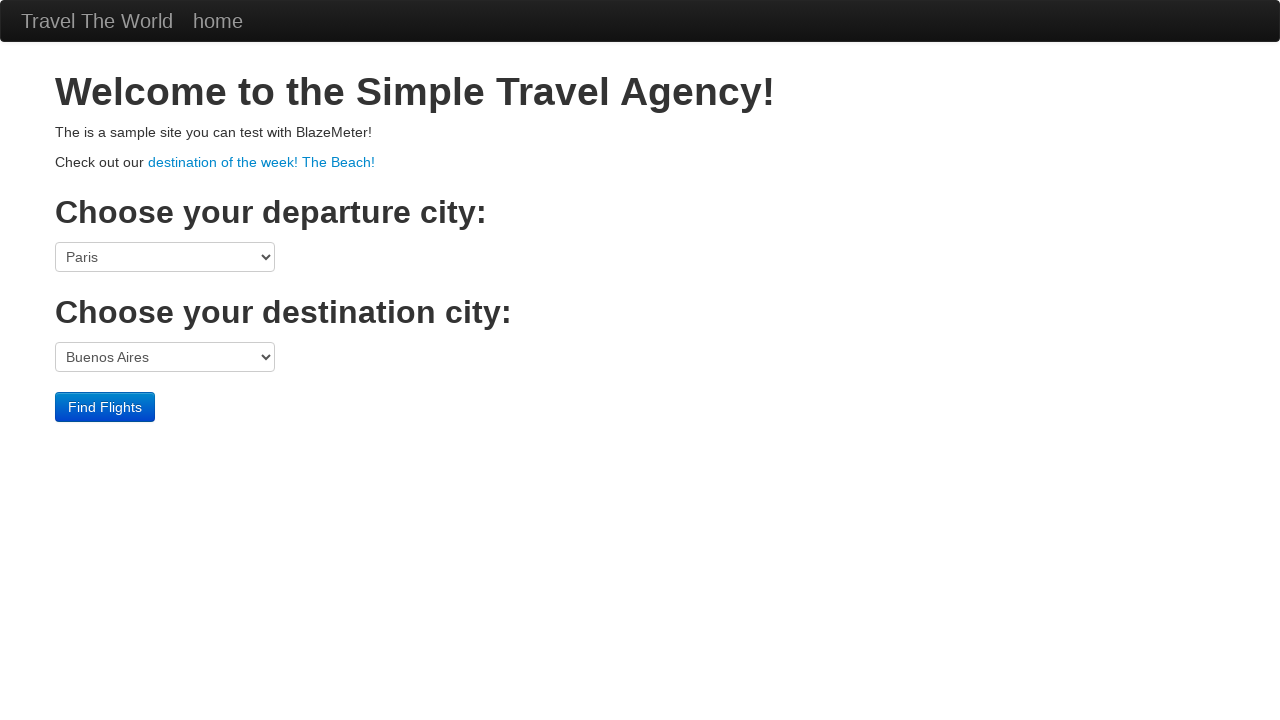

Verified page title is 'BlazeDemo'
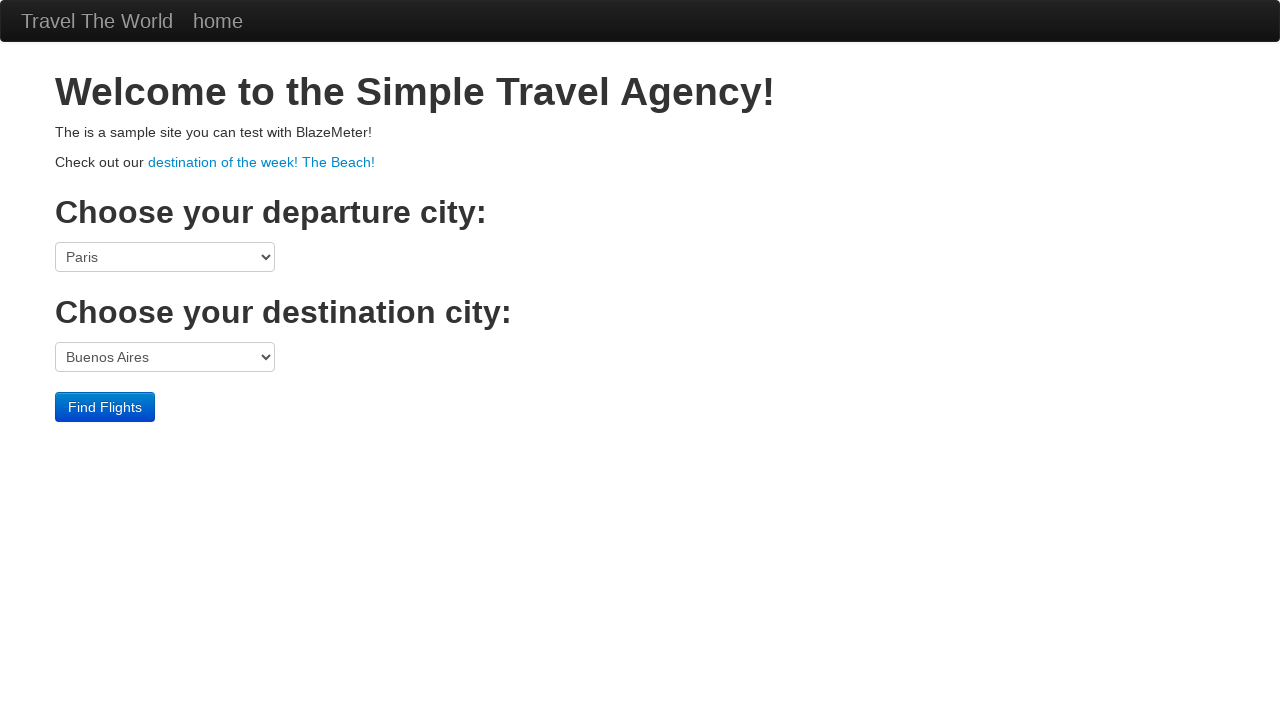

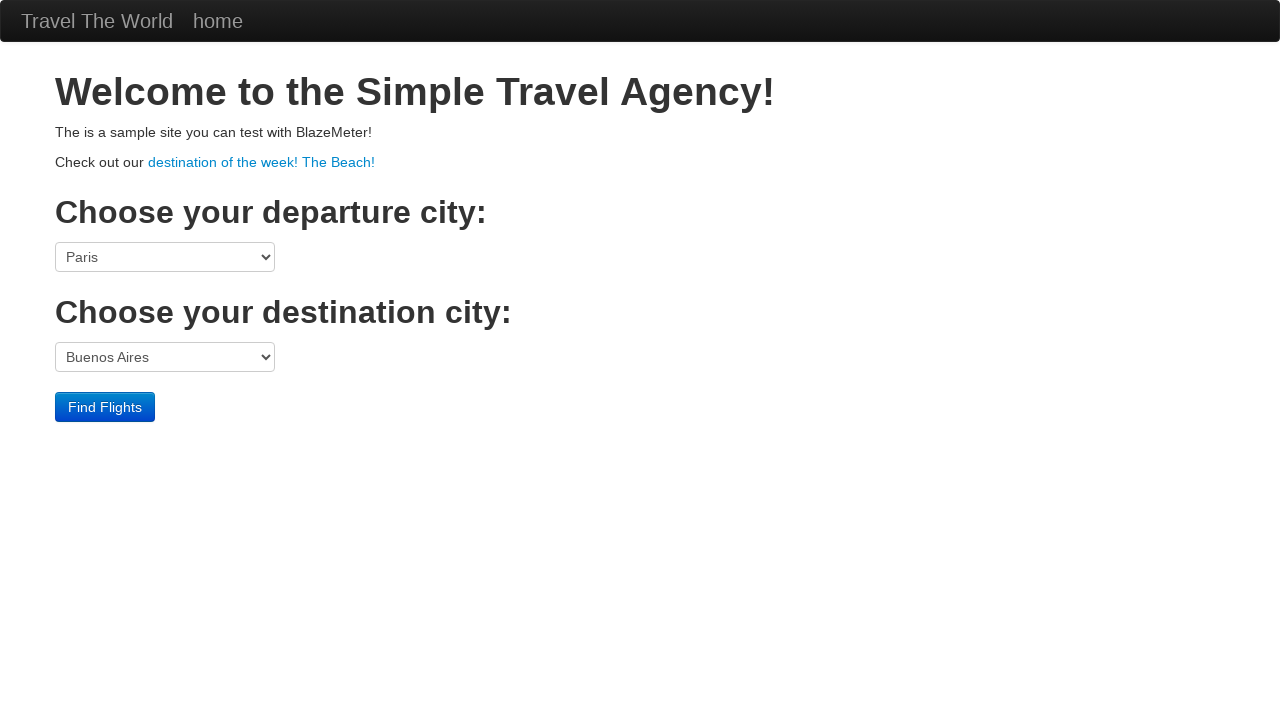